Tests dismissing a JavaScript confirm dialog by clicking a button that triggers a confirm and then dismissing it

Starting URL: https://the-internet.herokuapp.com/javascript_alerts

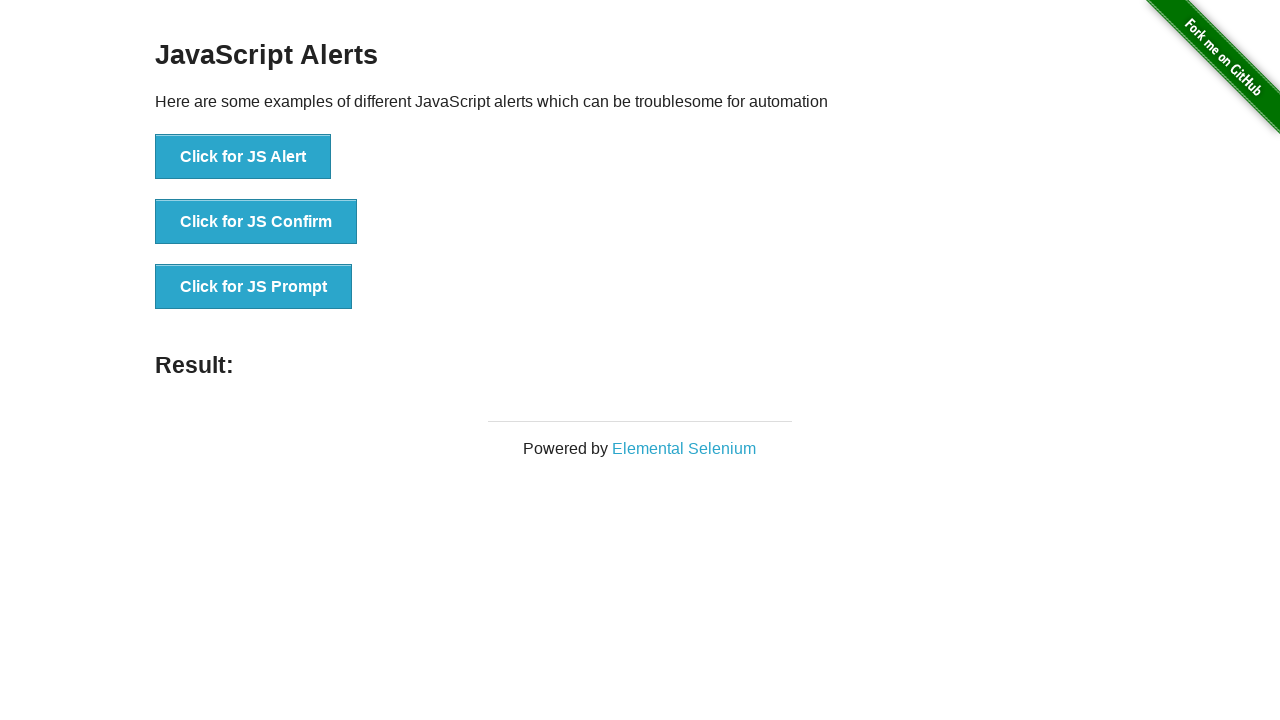

Set up dialog handler to dismiss confirm dialogs
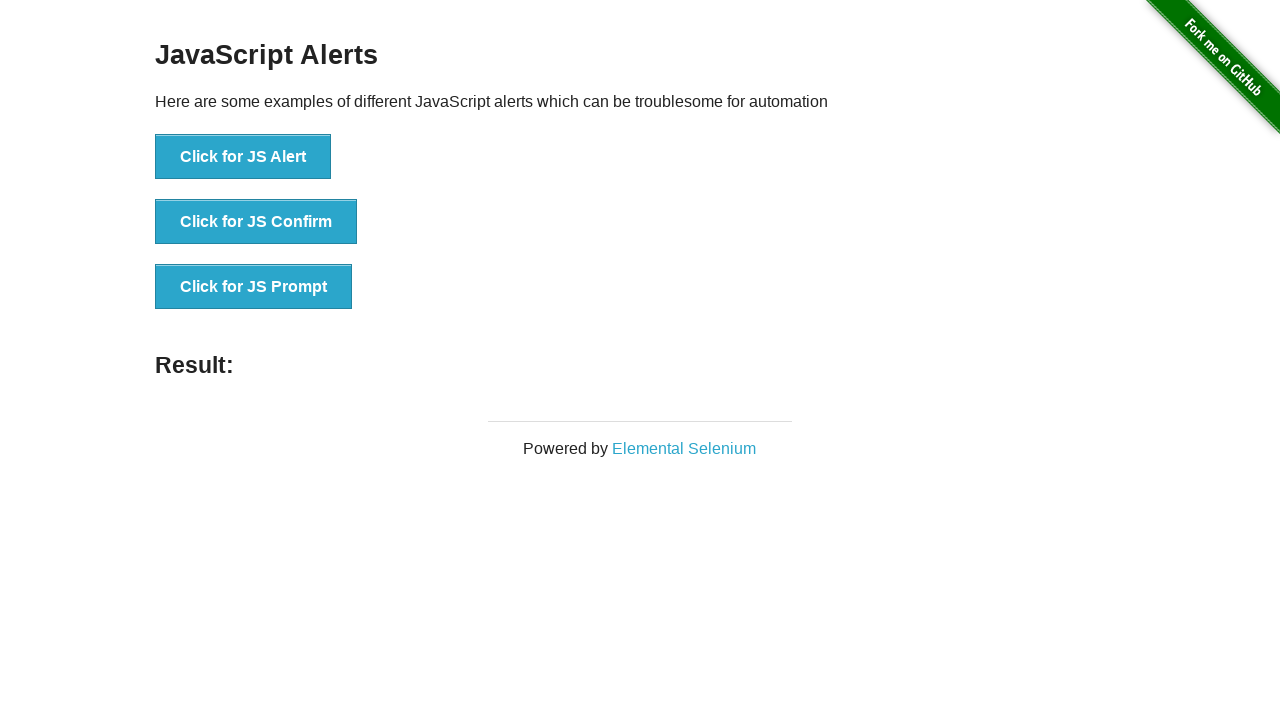

Clicked button to trigger JavaScript confirm dialog at (256, 222) on button[onclick='jsConfirm()']
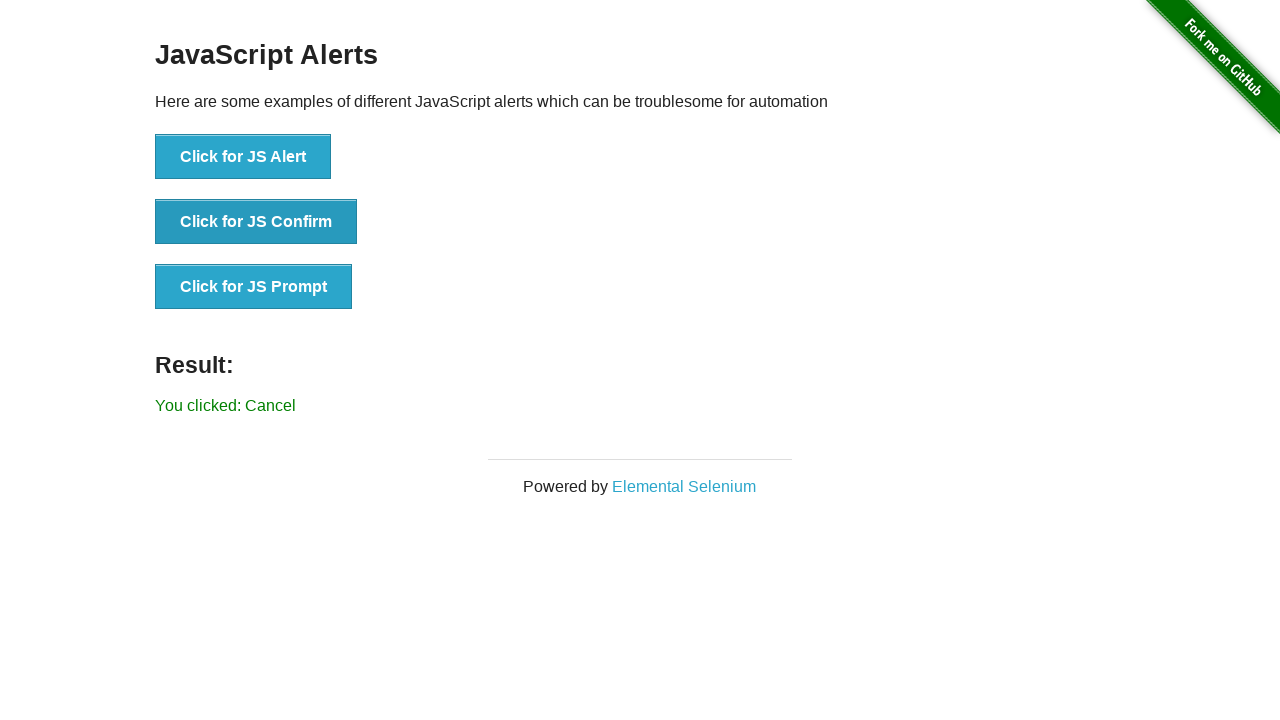

Result message appeared after dismissing confirm dialog
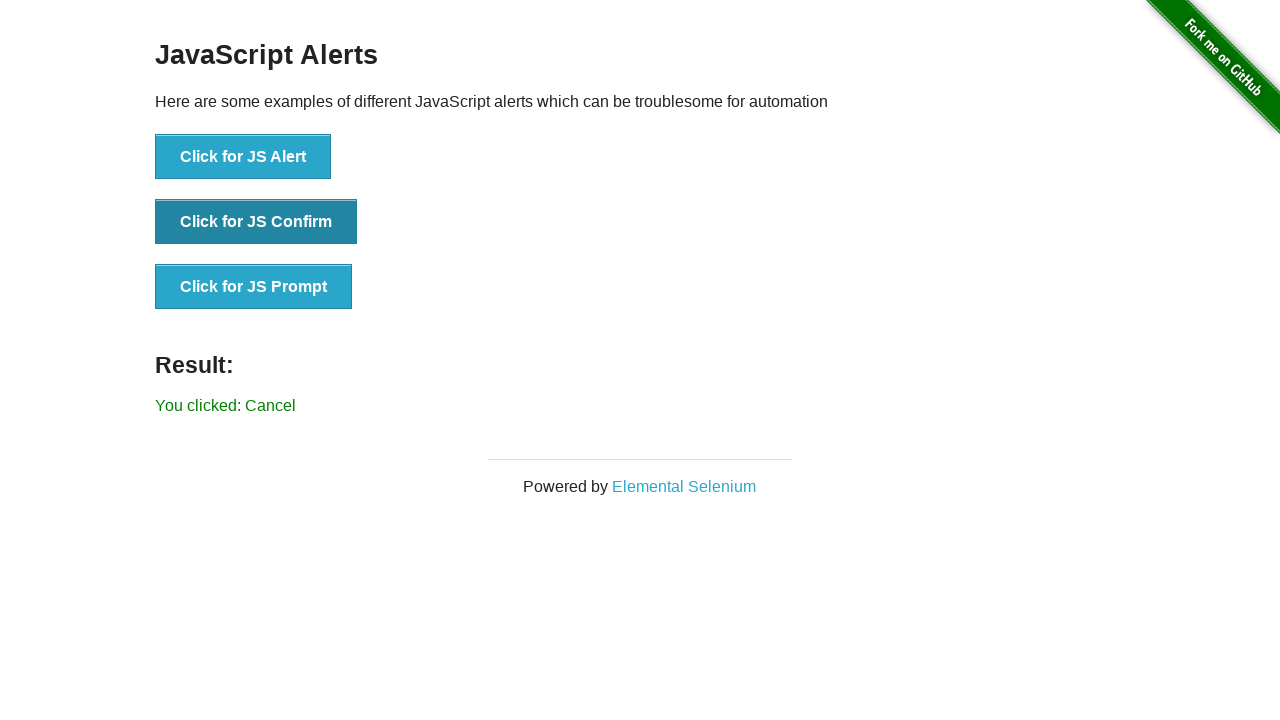

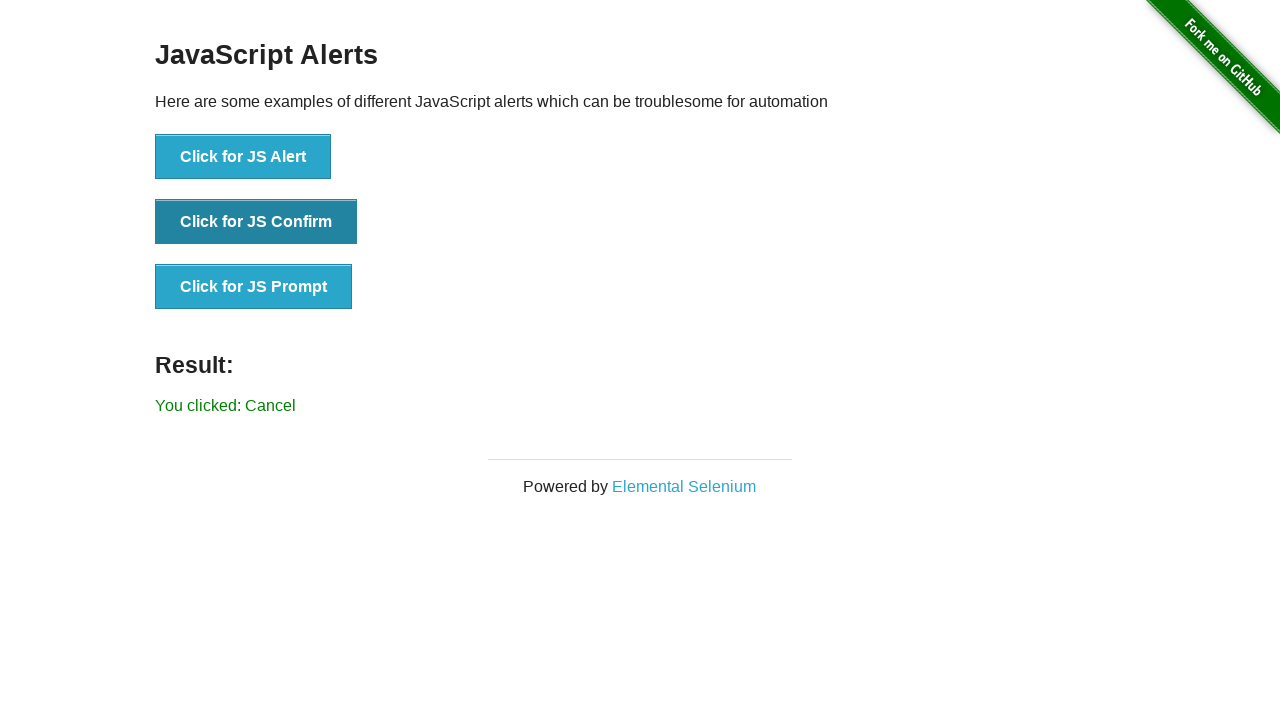